Tests search functionality by searching for a programming language by name and verifying that search results contain the searched term

Starting URL: http://www.99-bottles-of-beer.net/

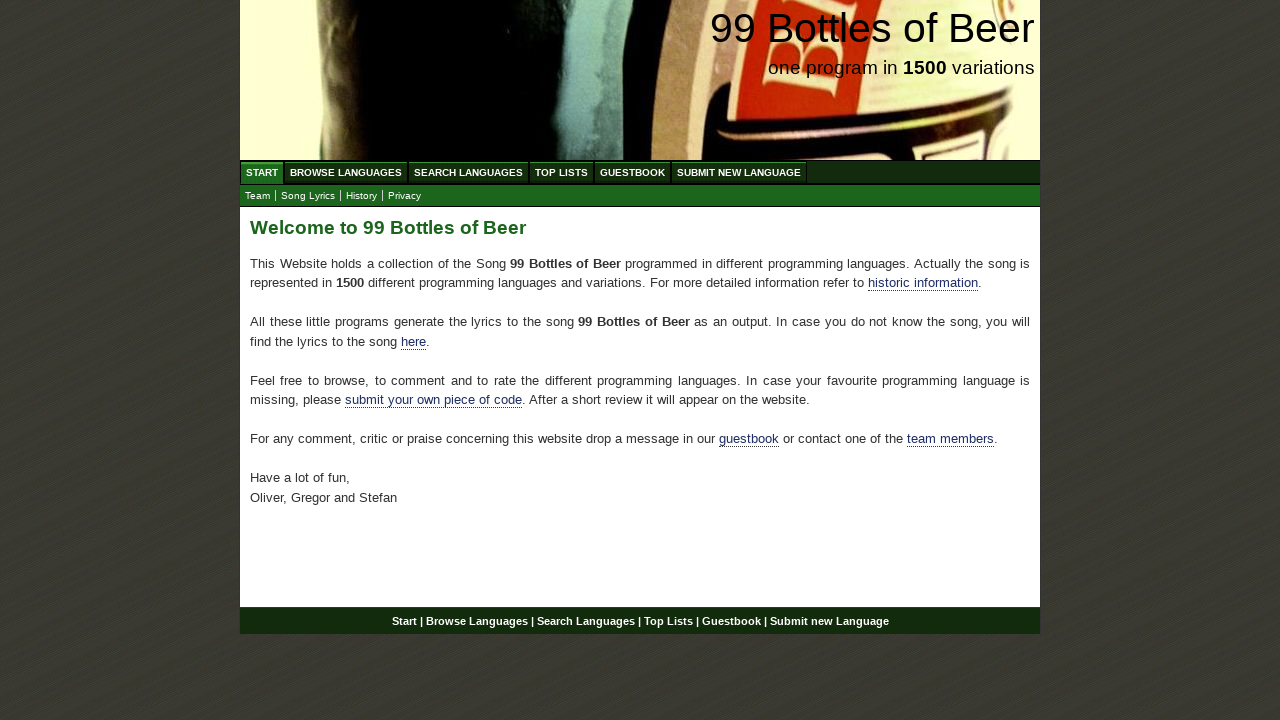

Clicked on Search Languages menu at (468, 172) on xpath=//ul[@id='menu']/li/a[@href='/search.html']
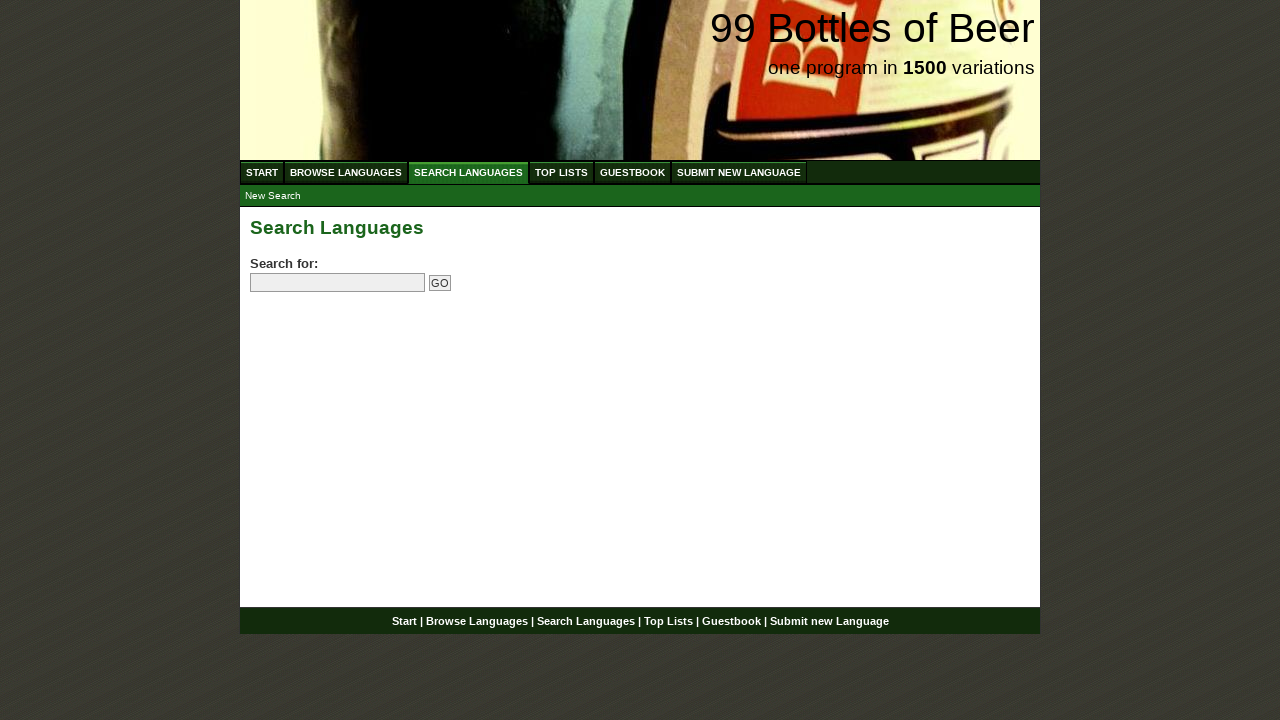

Clicked on search input field at (338, 283) on input[name='search']
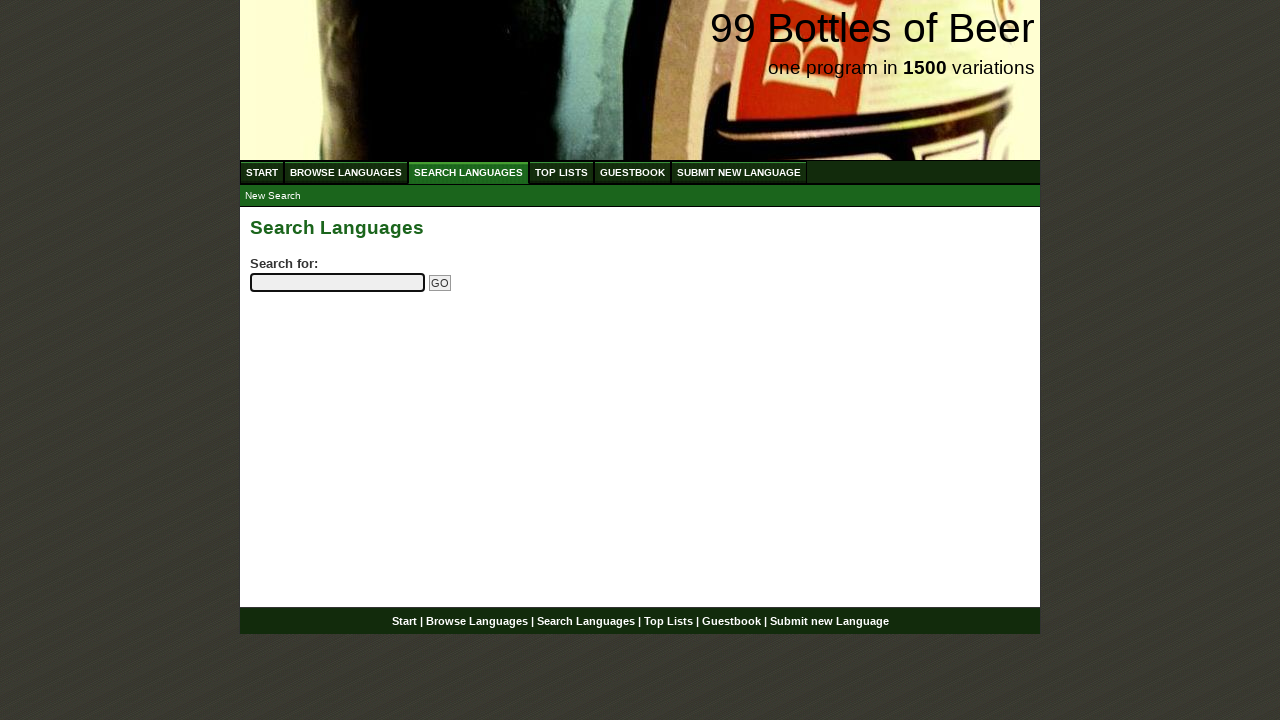

Filled search field with 'python' on input[name='search']
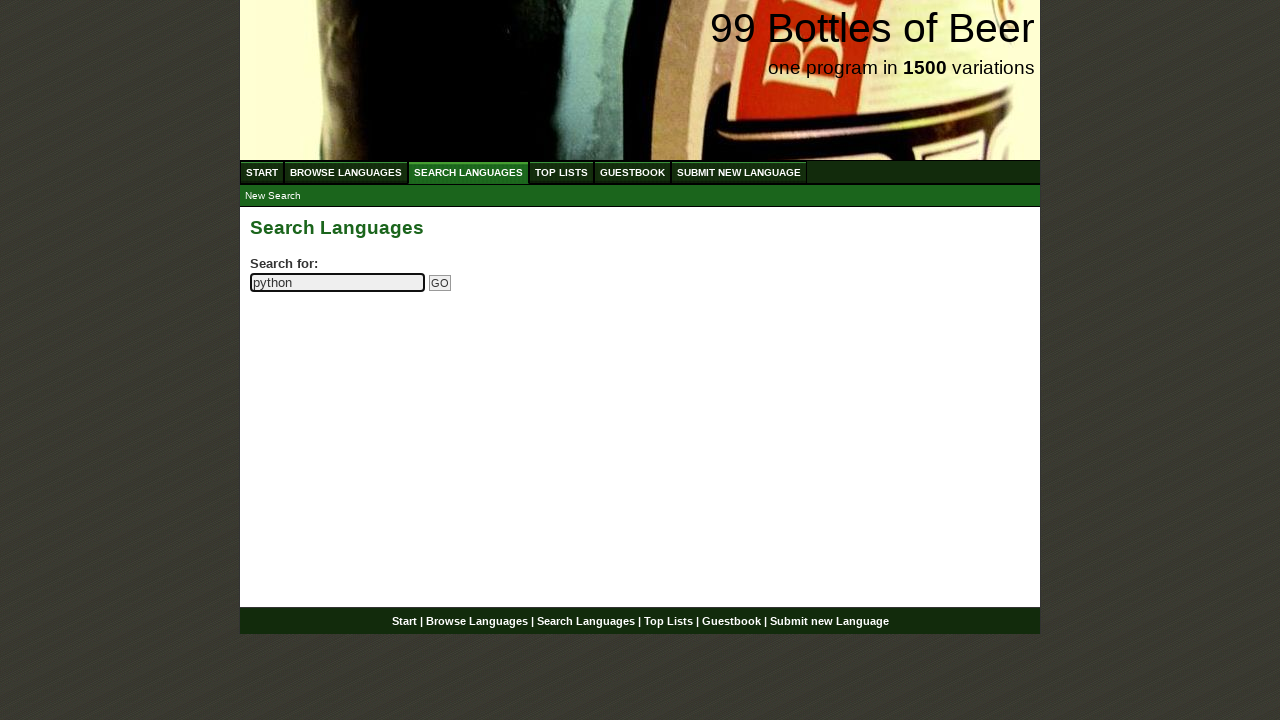

Clicked Go button to submit search at (440, 283) on input[name='submitsearch']
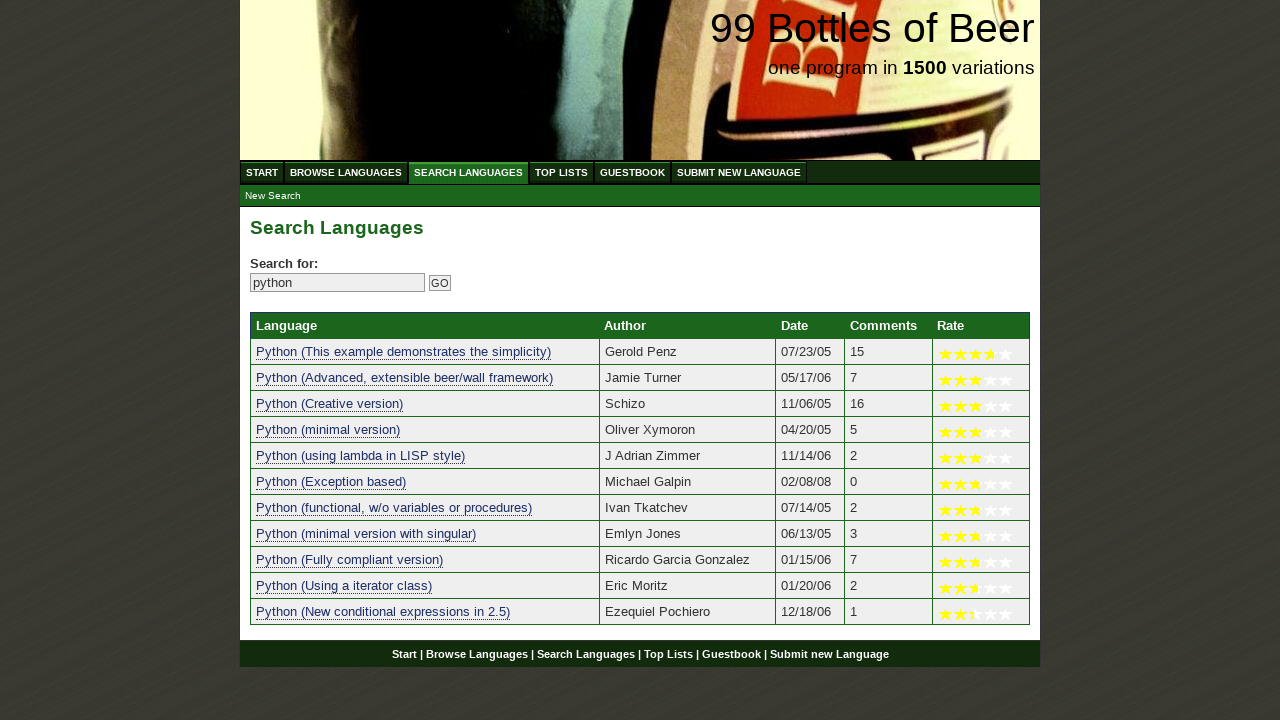

Search results loaded successfully
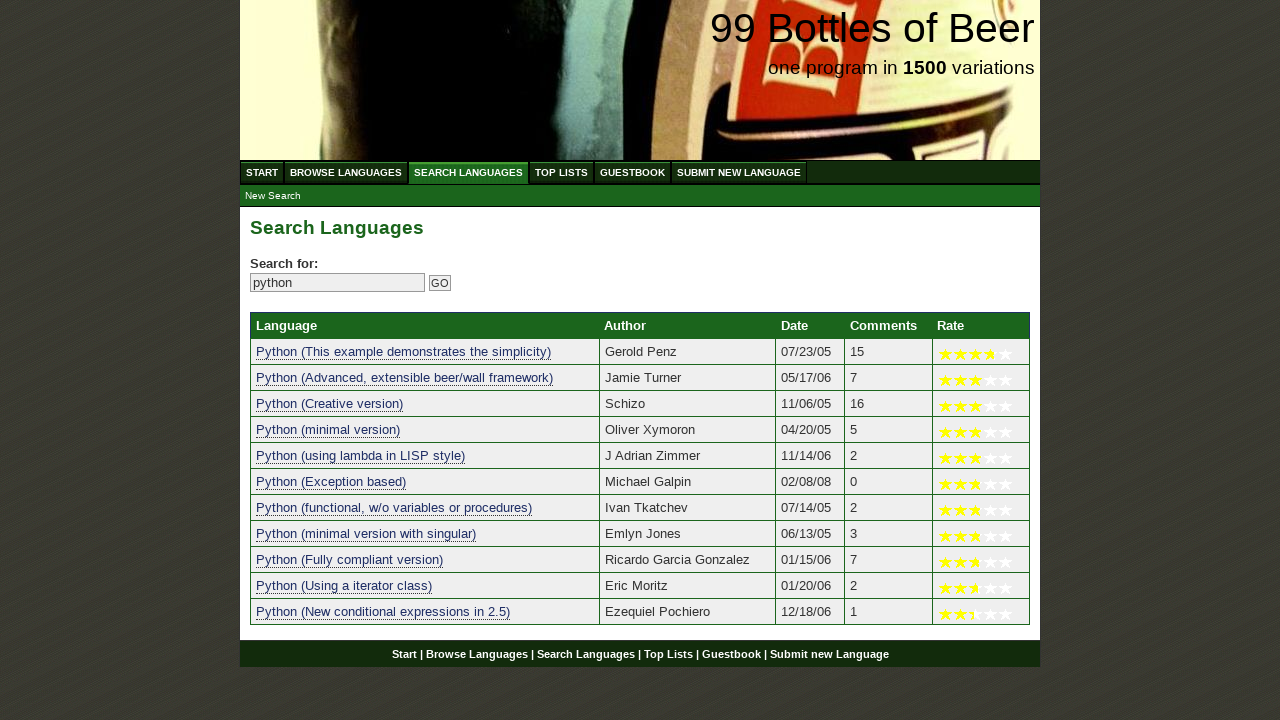

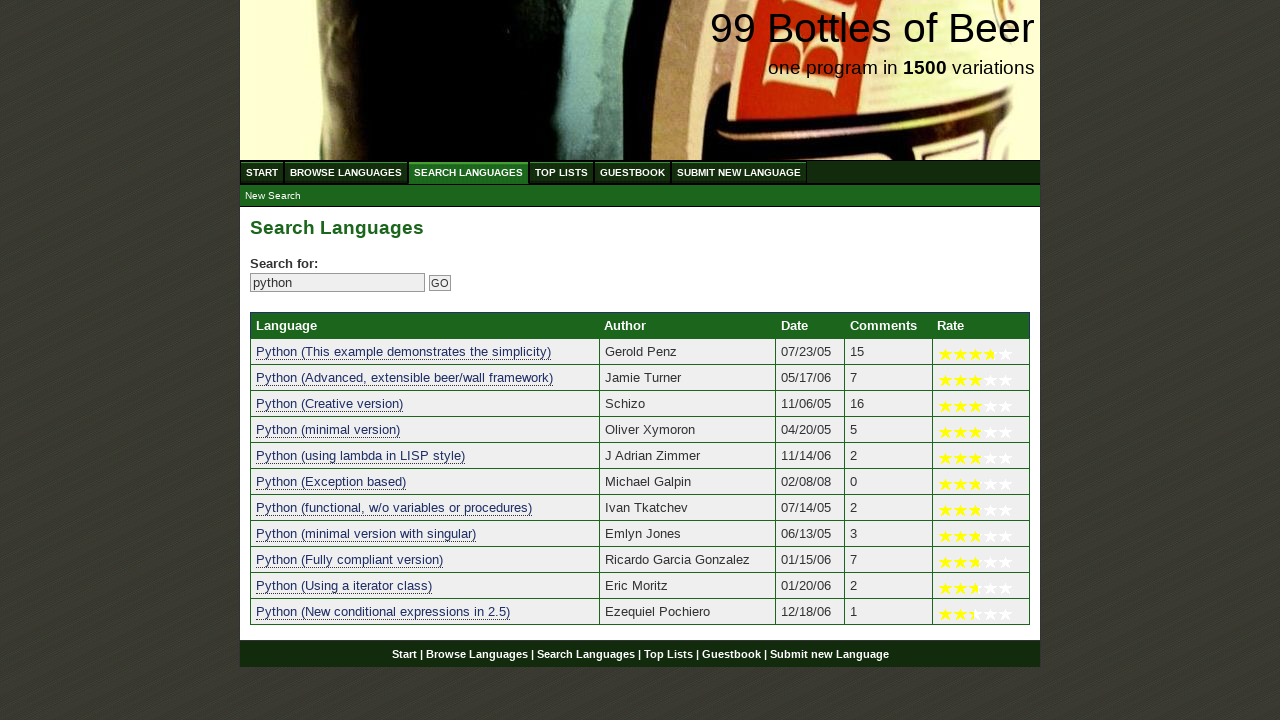